Tests a registration form by filling out first name, last name, email, selecting gender, hobby, and skills from a dropdown

Starting URL: http://demo.automationtesting.in/Register.html

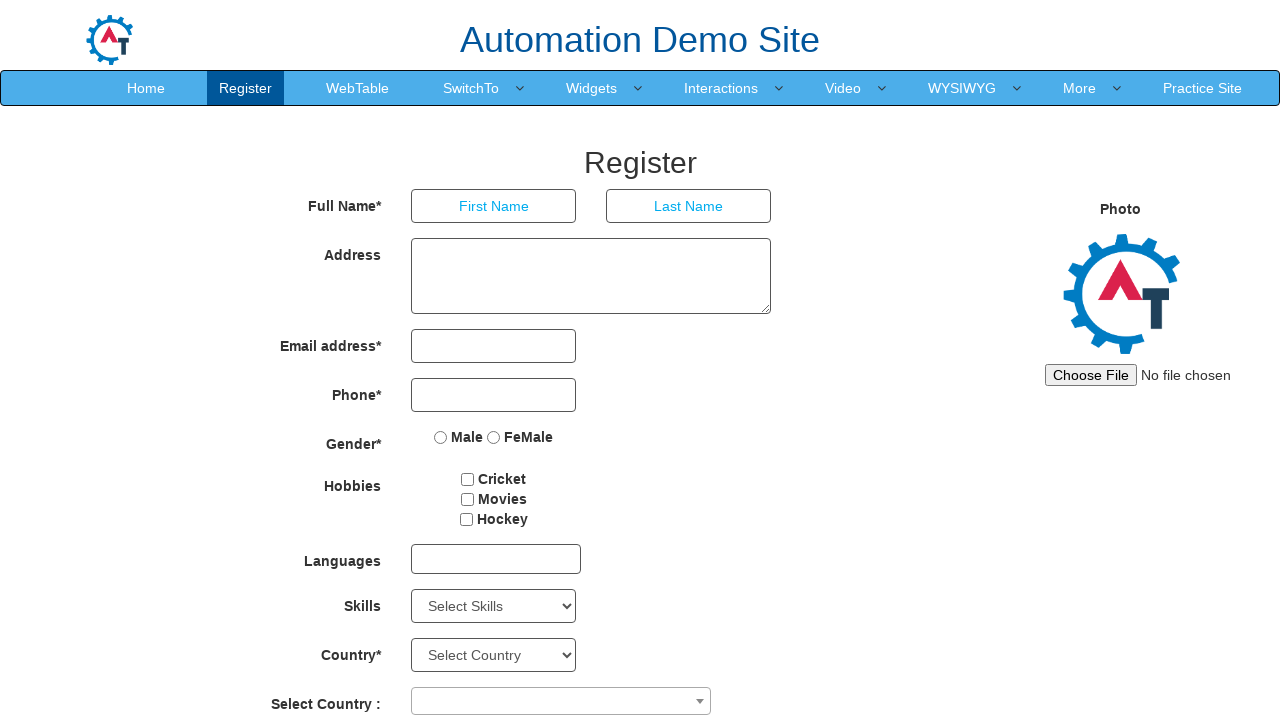

Filled first name field with 'Paras' on input[placeholder='First Name']
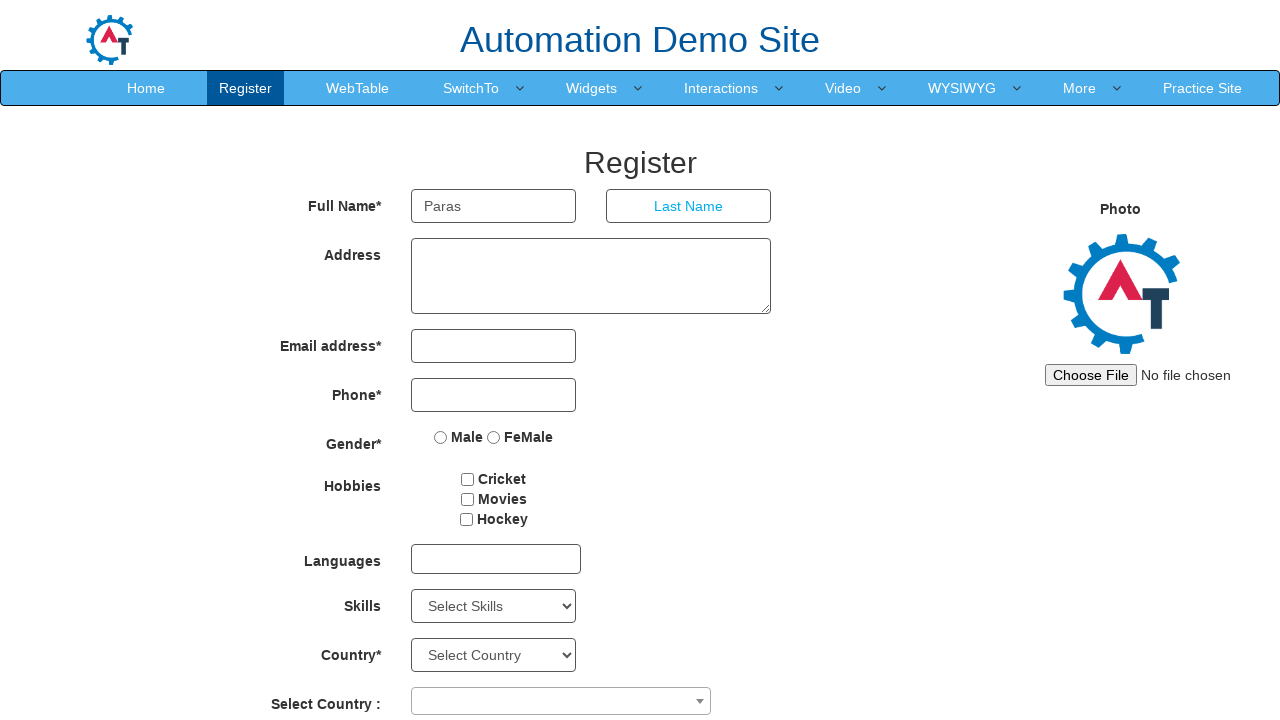

Filled last name field with 'Kumar' on input[placeholder='Last Name']
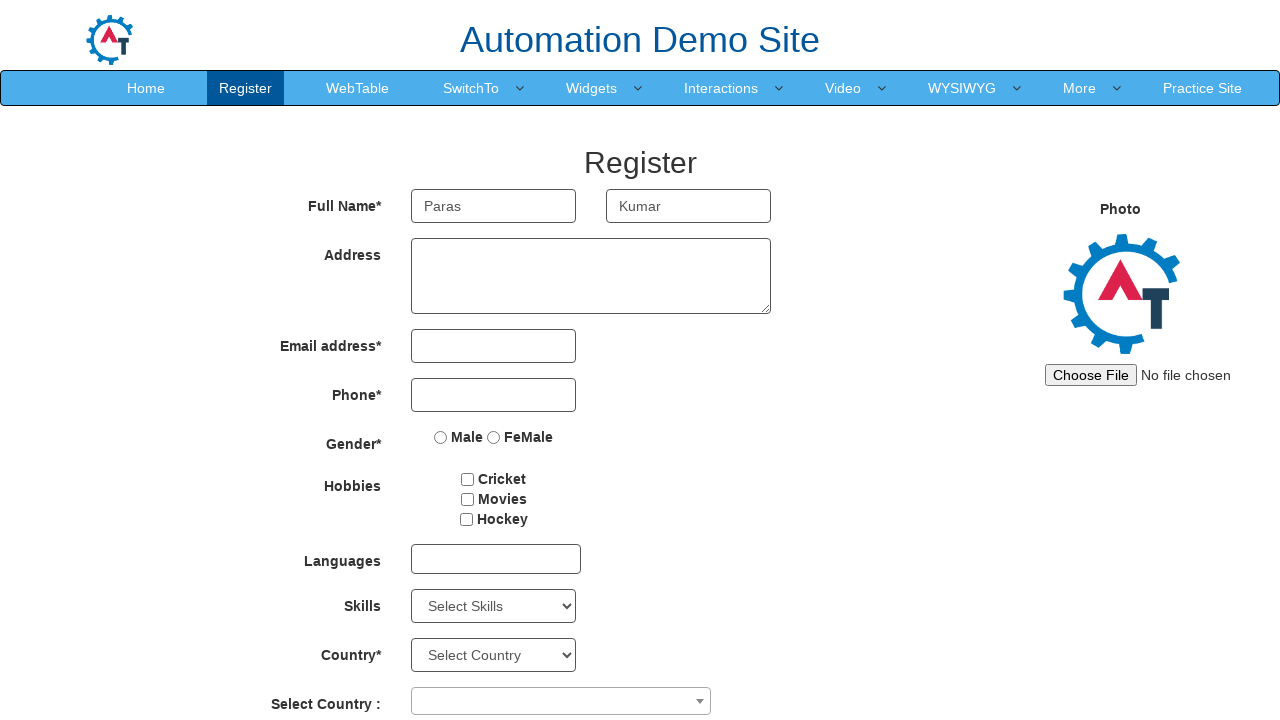

Filled email field with 'abc@gmail.com' on input[type='email']
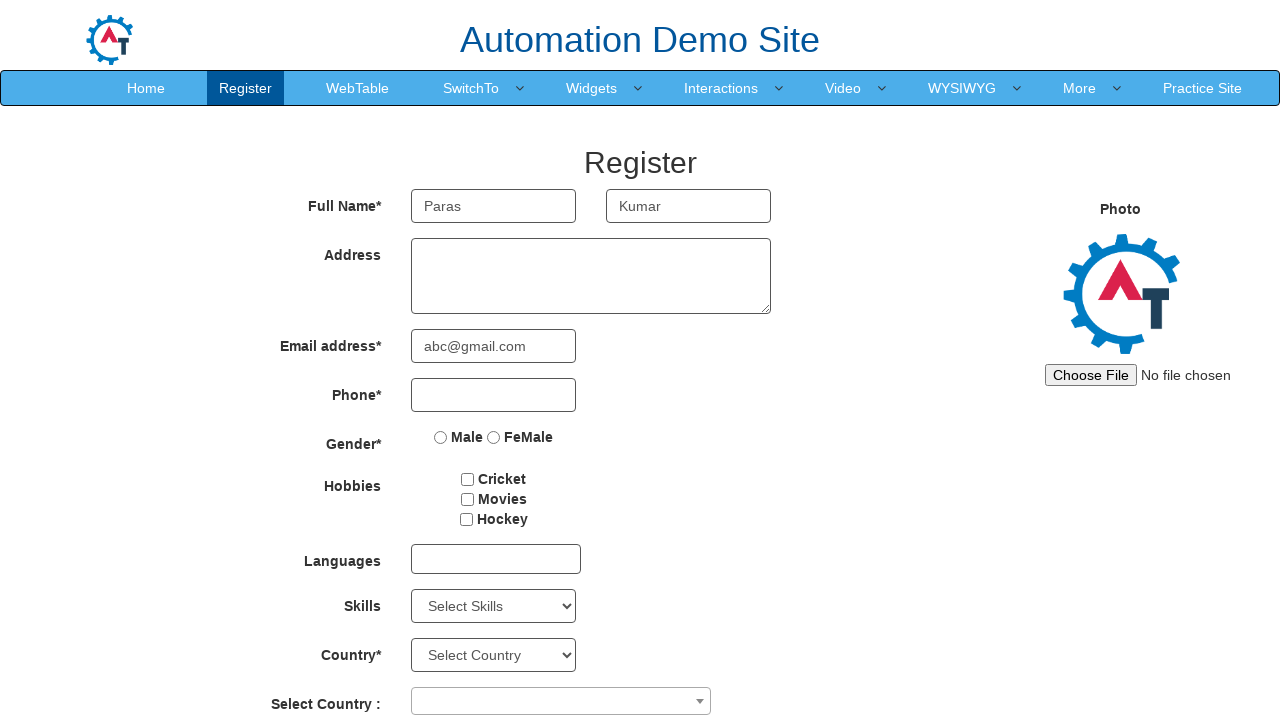

Selected gender 'Male' at (441, 437) on input[value='Male']
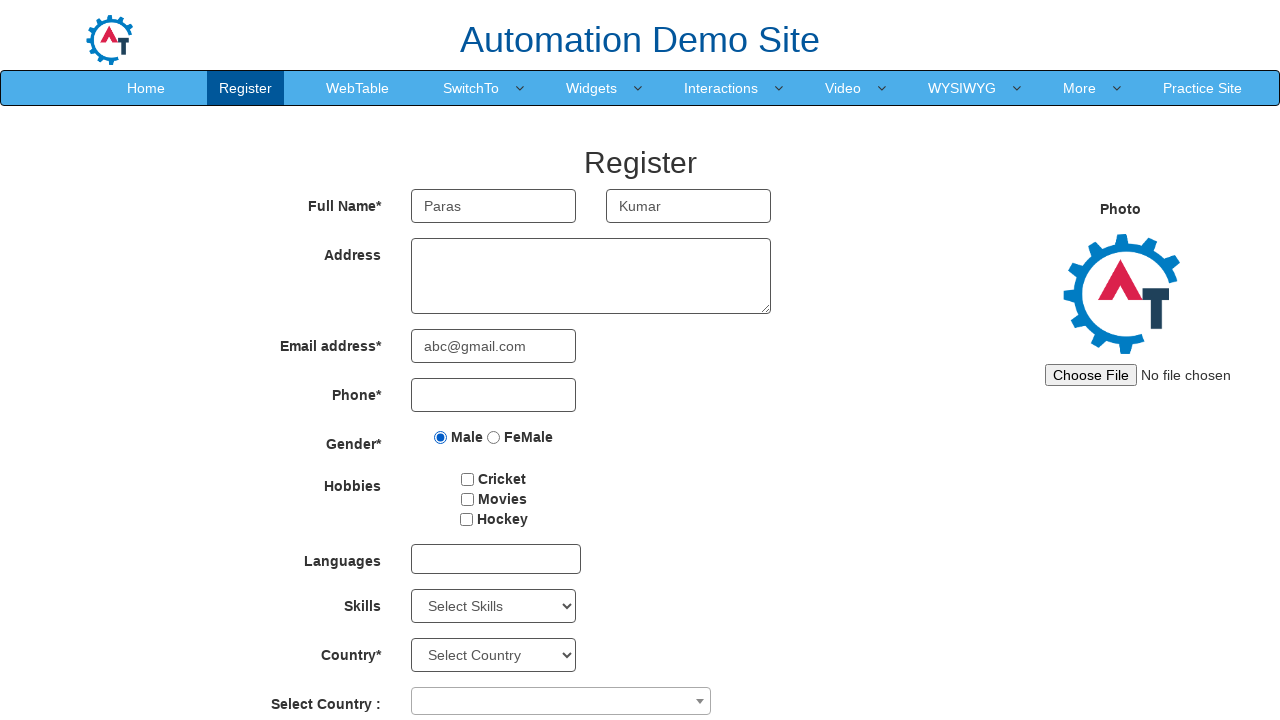

Selected hobby 'Cricket' at (468, 479) on input[value='Cricket']
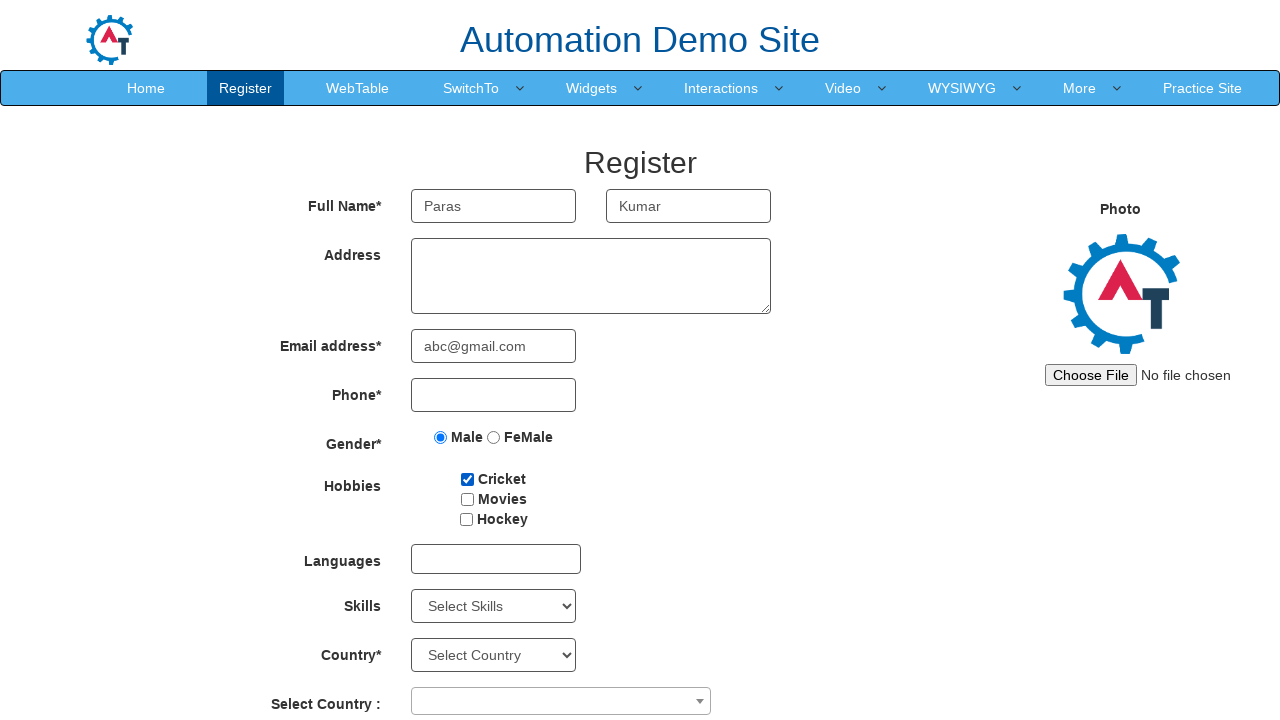

Selected 'Android' from Skills dropdown on #Skills
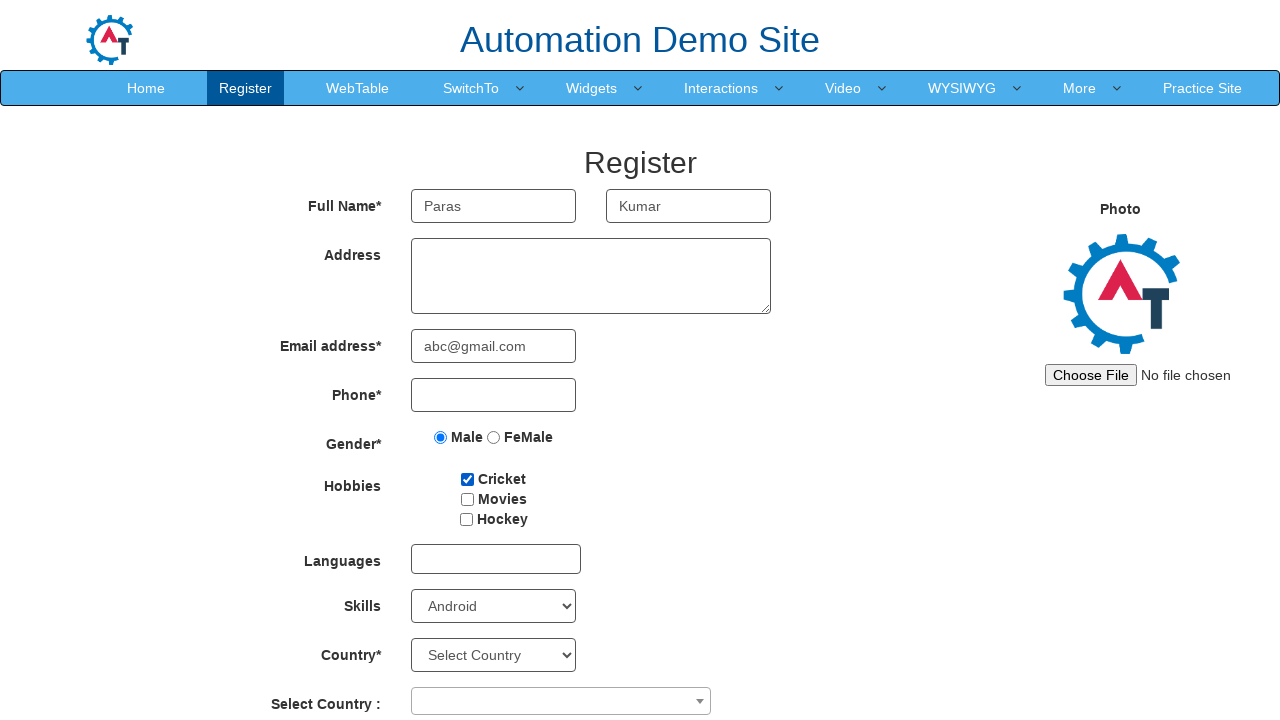

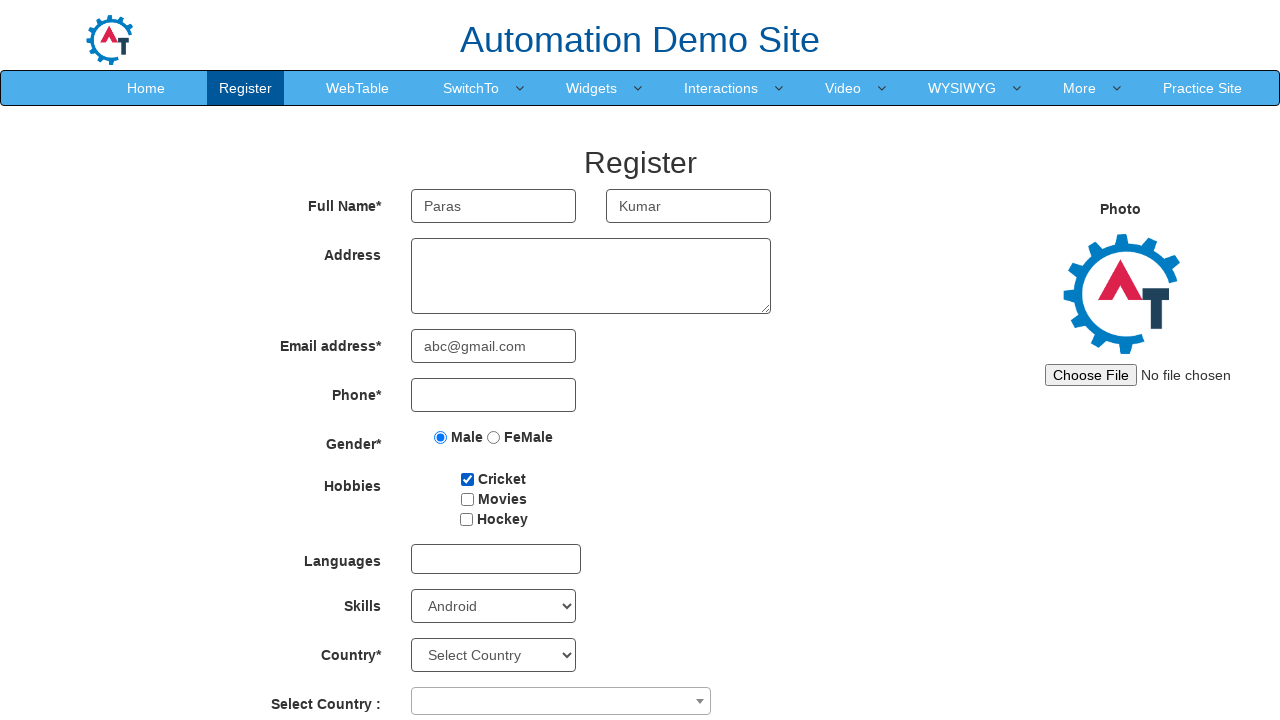